Tests regular alert by clicking button and accepting the alert dialog

Starting URL: https://demoqa.com/alerts

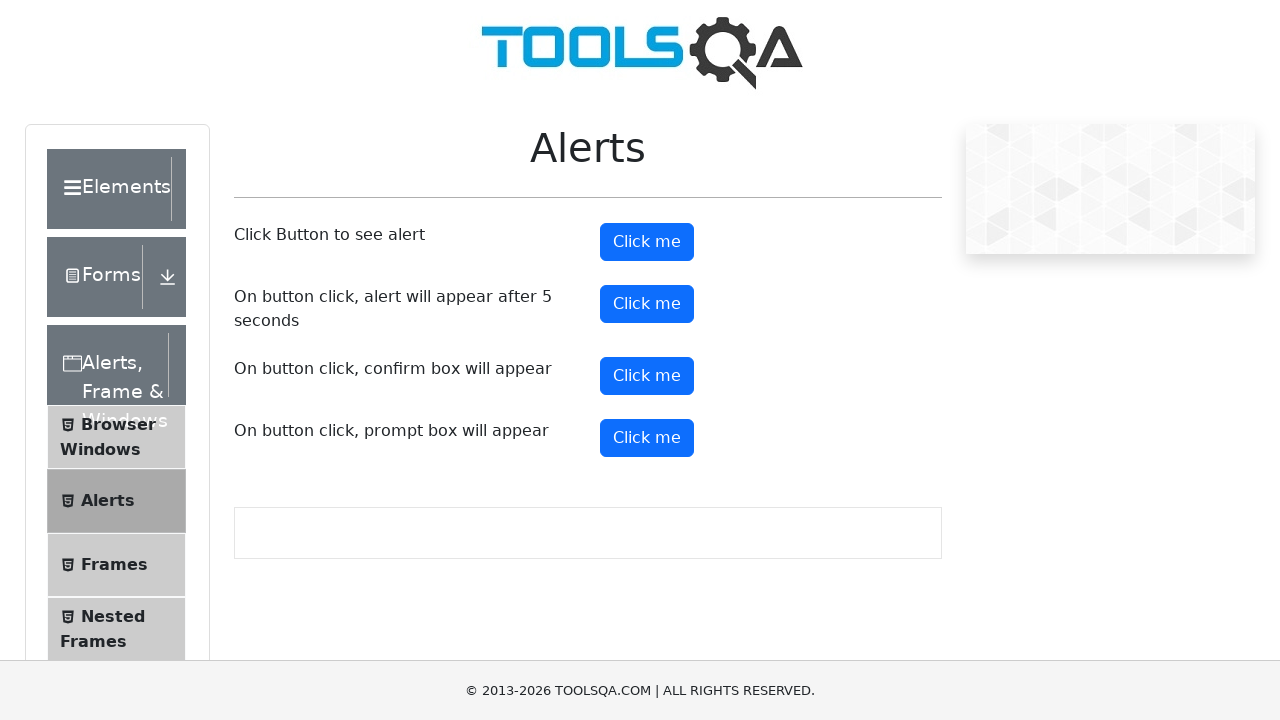

Clicked alert button to trigger regular alert at (647, 242) on #alertButton
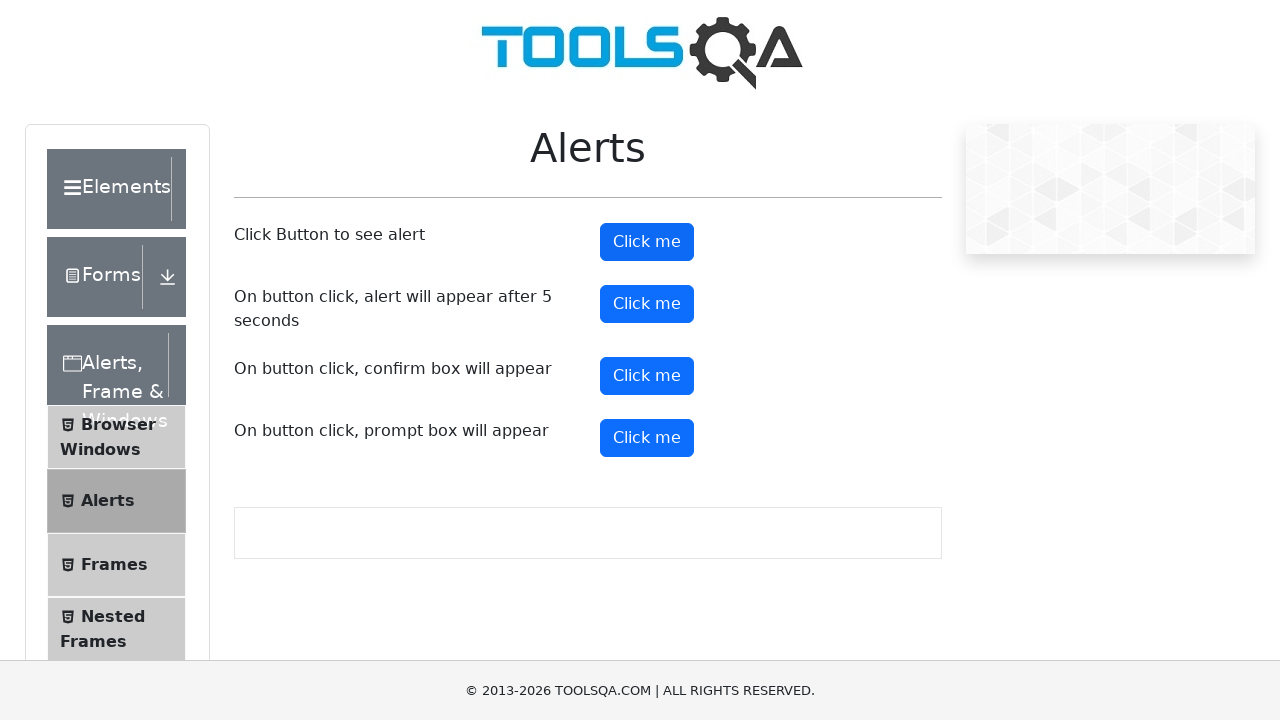

Set up dialog handler to accept alert
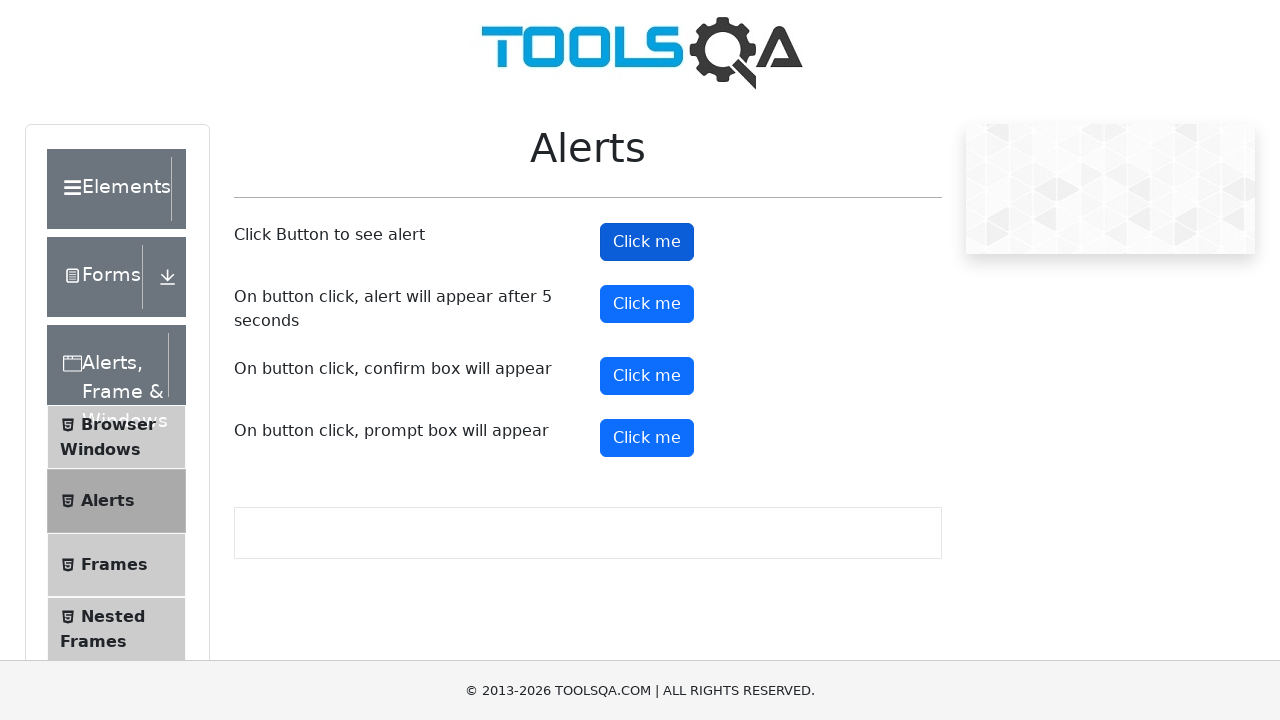

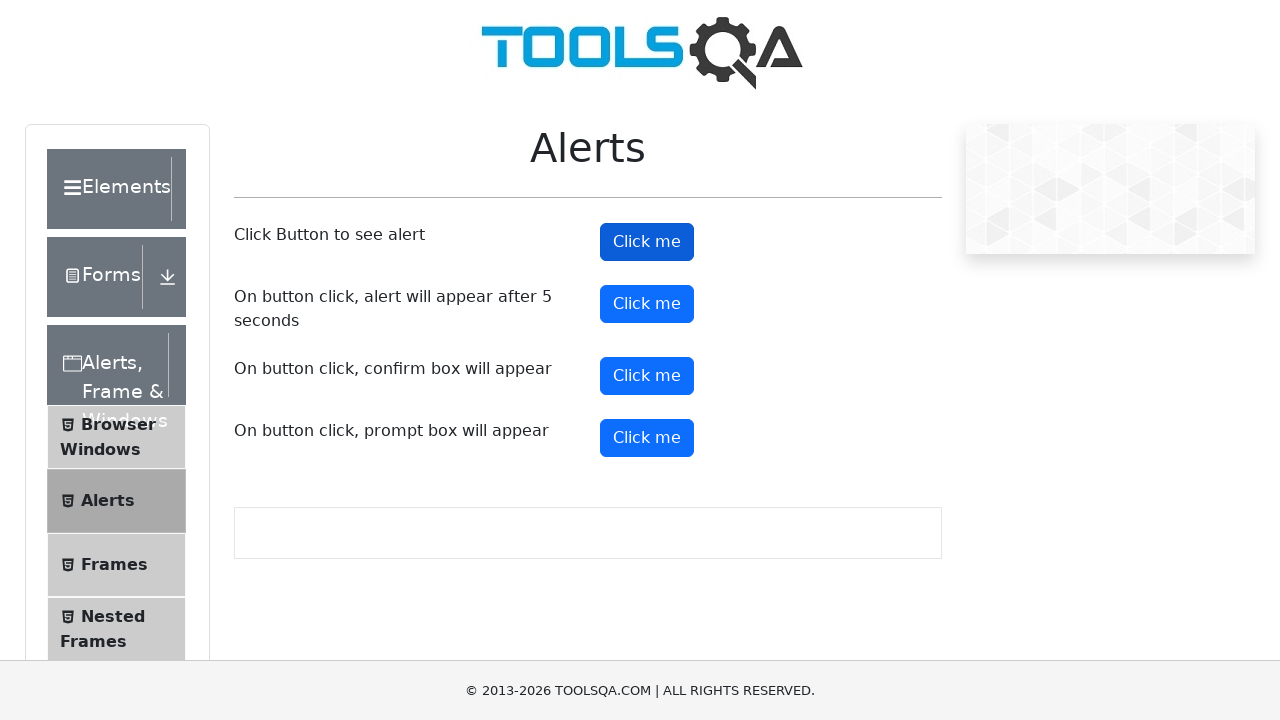